Navigates to HDFC Bank's branch/ATM locator page and waits for it to load. The original script appears incomplete but contains a valid navigation action.

Starting URL: https://www.hdfcbank.com/branch-atm-locator/

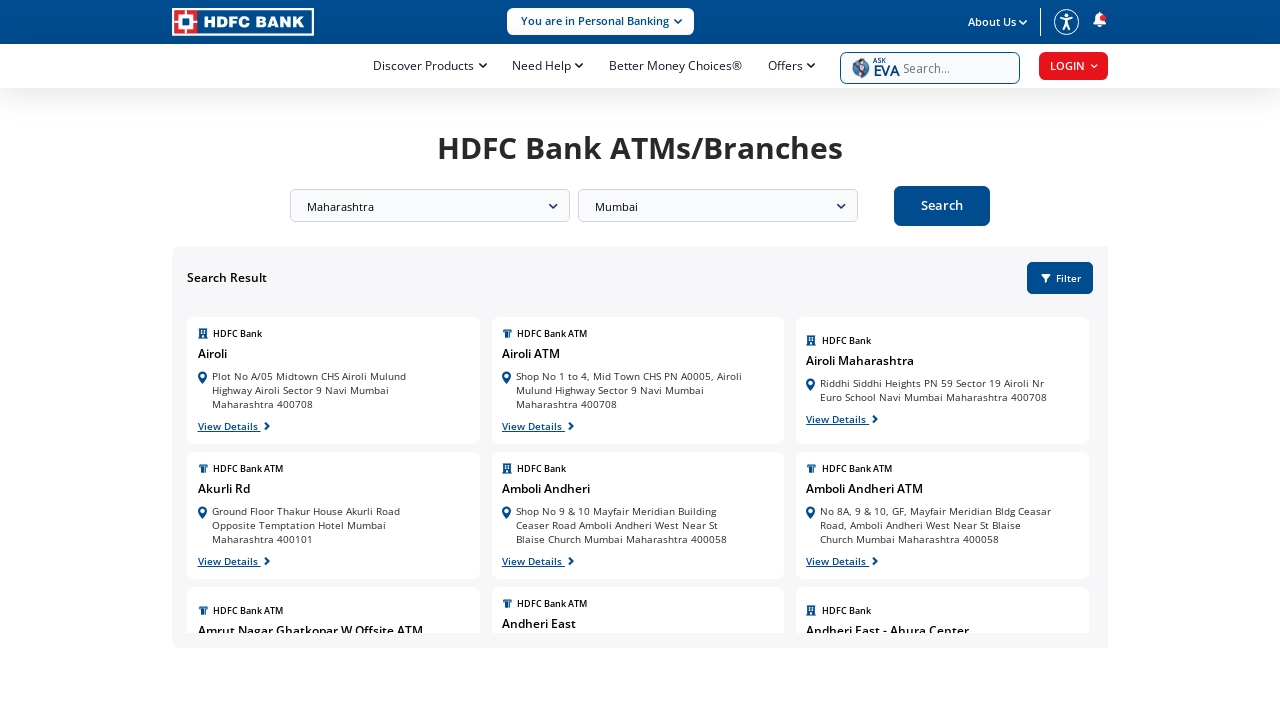

Navigated to HDFC Bank branch/ATM locator page
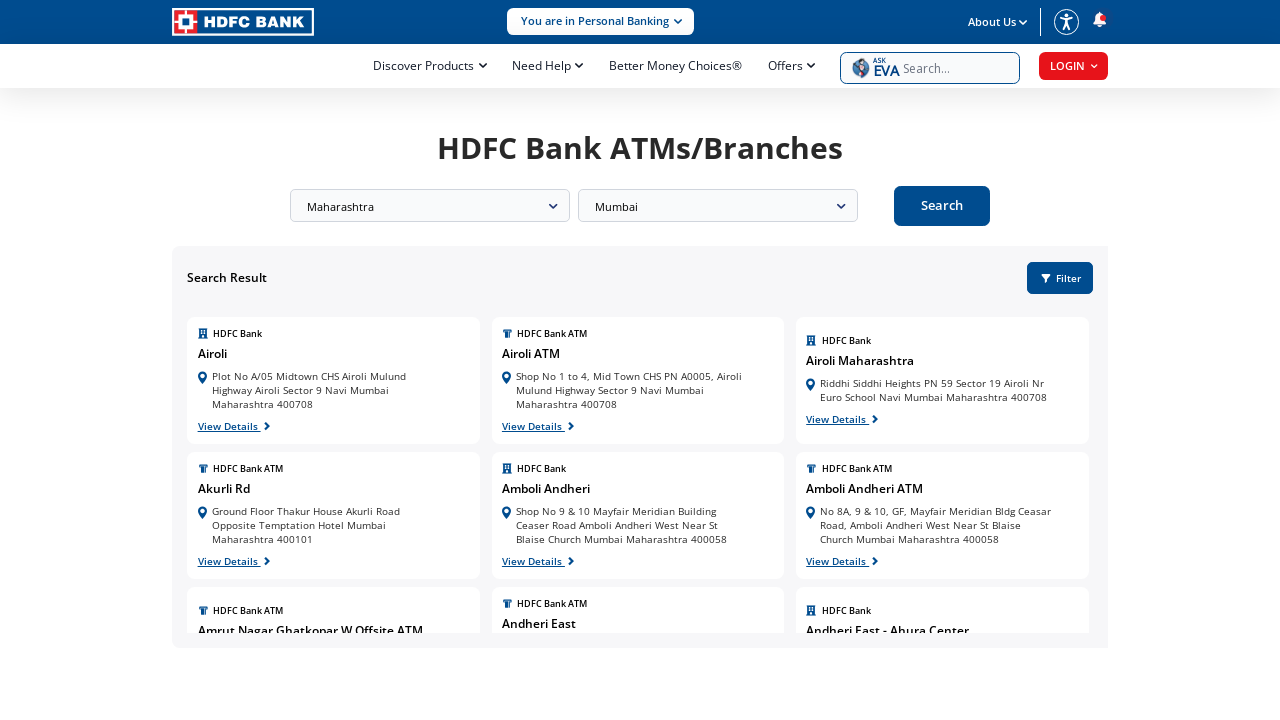

Waited for page to reach domcontentloaded state
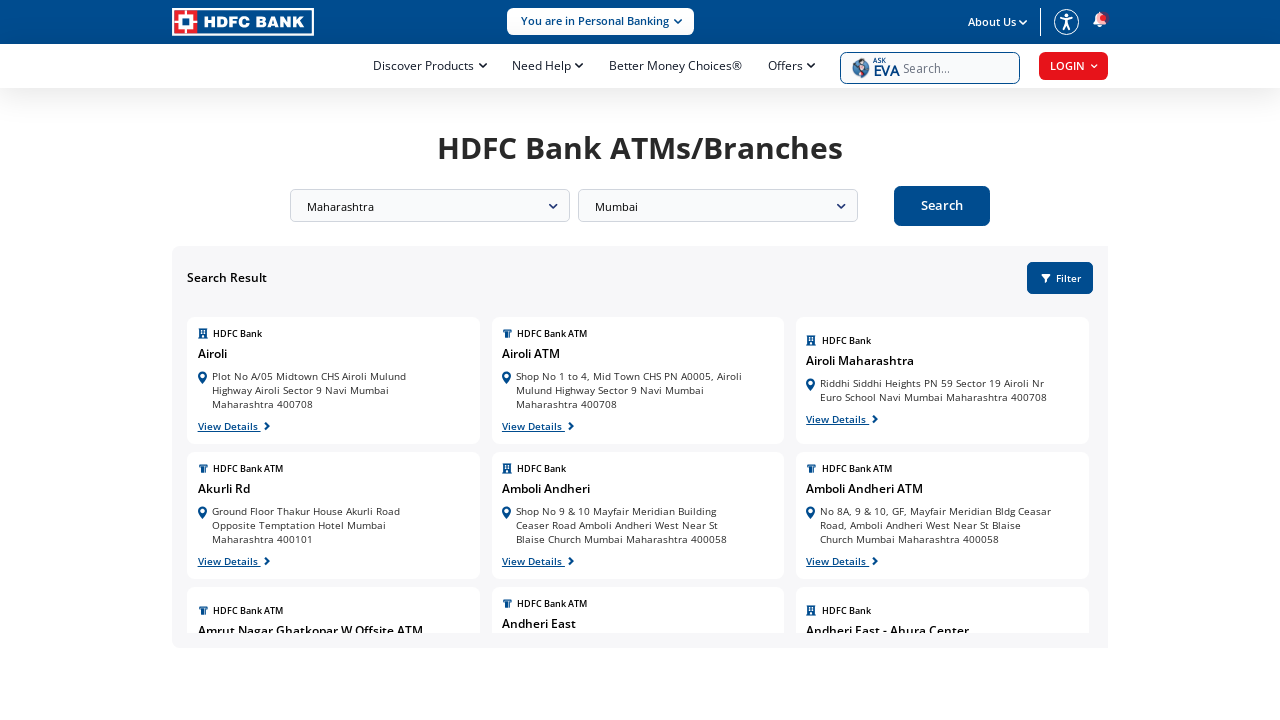

Waited for body element to be visible
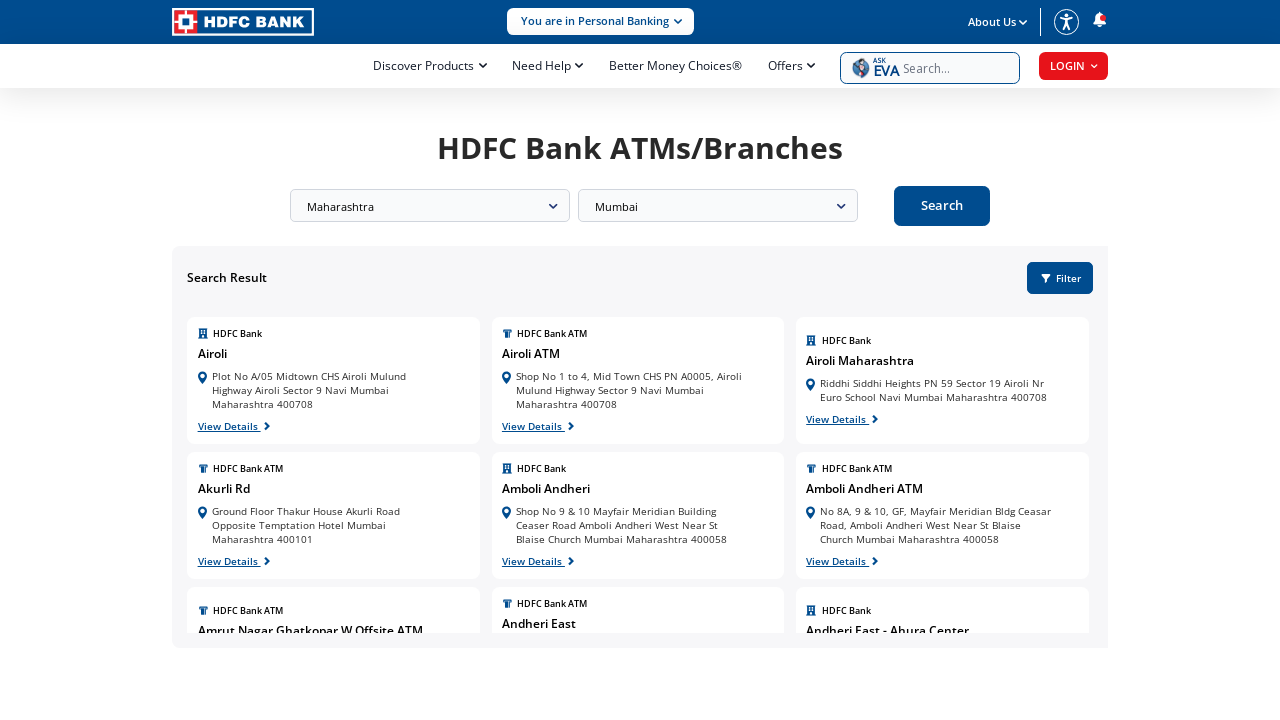

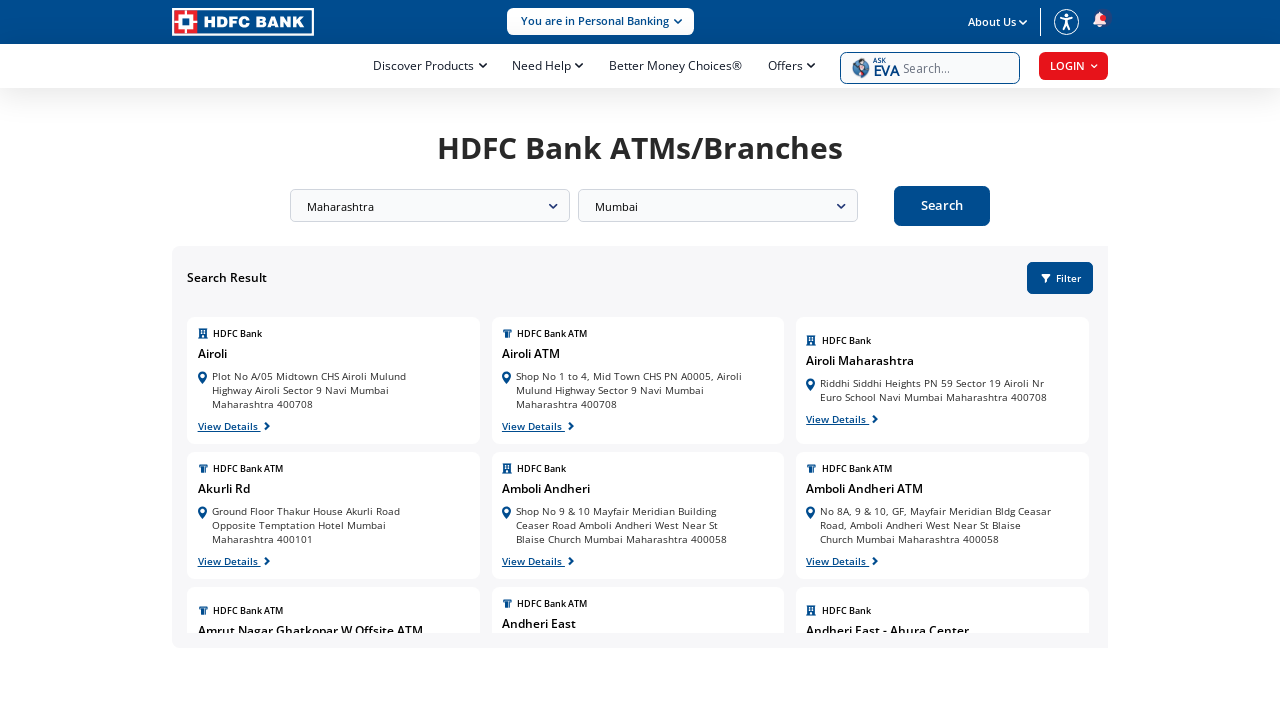